Tests web table sorting functionality by clicking the column header to sort, then navigates through pagination to find a specific item ("Strawberry") in the table.

Starting URL: https://rahulshettyacademy.com/seleniumPractise/#/offers

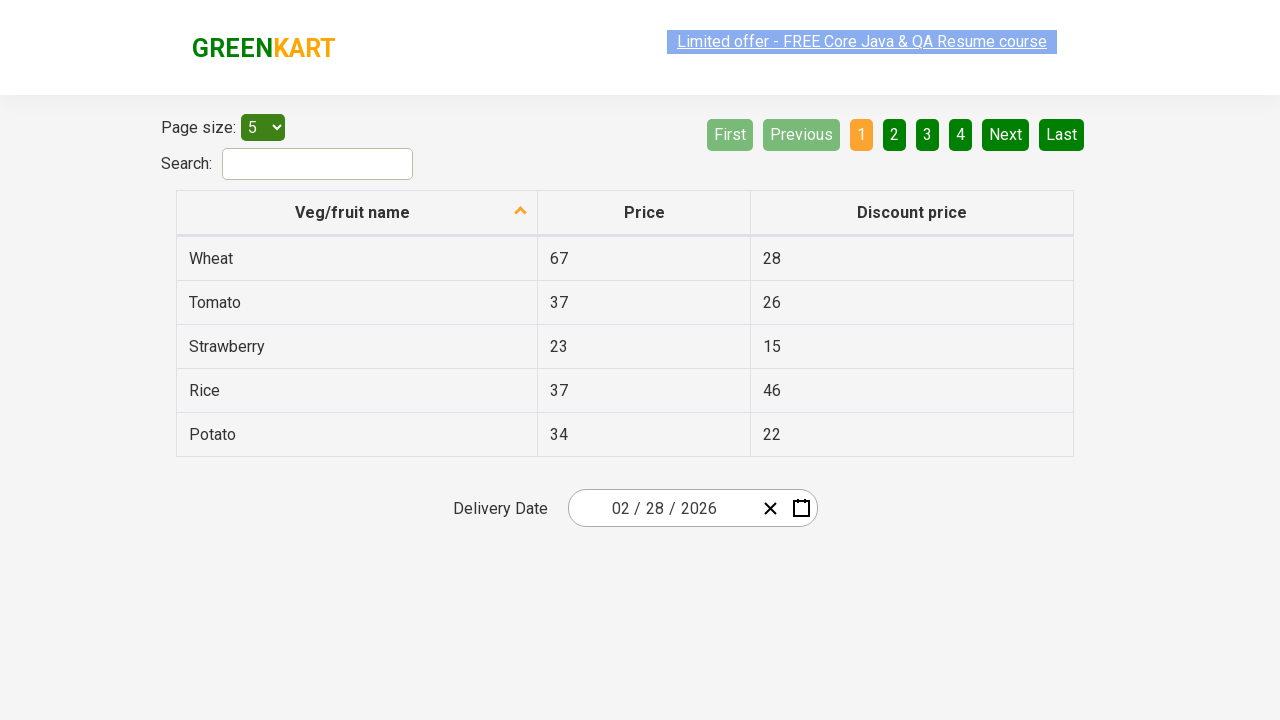

Clicked first column header to sort the table at (357, 213) on xpath=//tr/th[1]
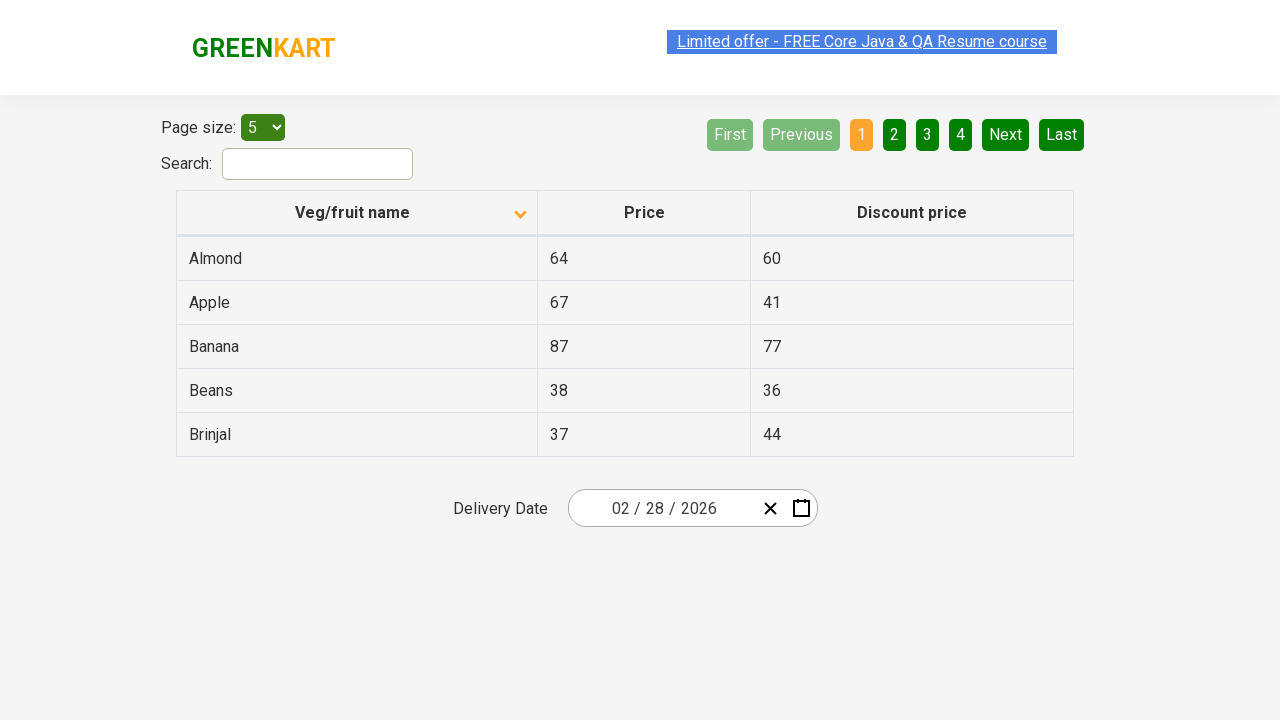

Table rows loaded and visible
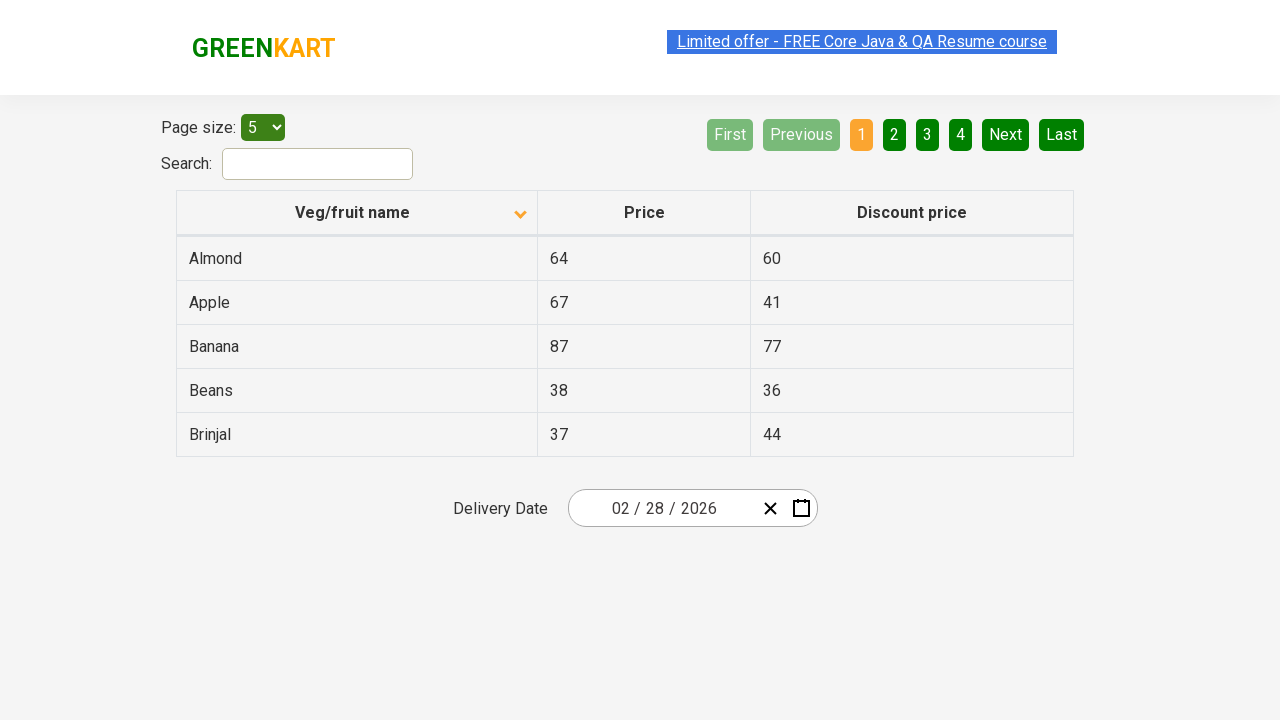

Checked page 1 for 'Strawberry' - found: False
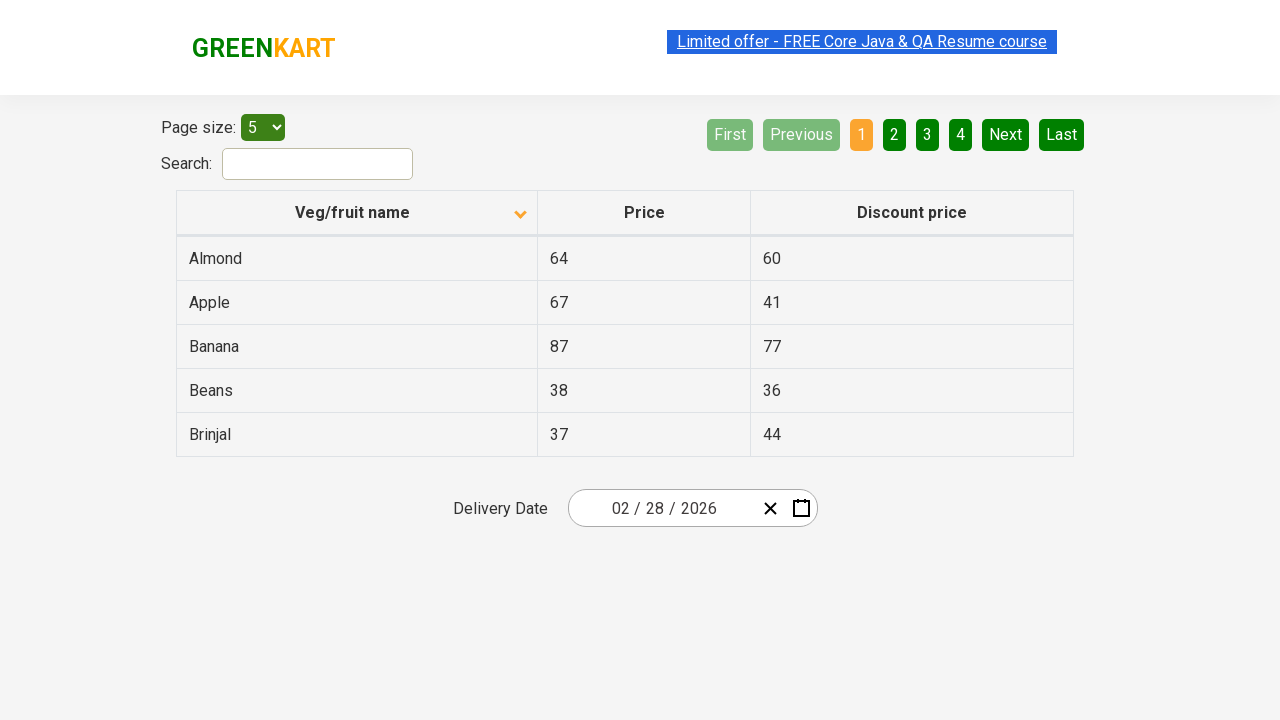

Clicked Next button to navigate to next page at (1006, 134) on [aria-label='Next']
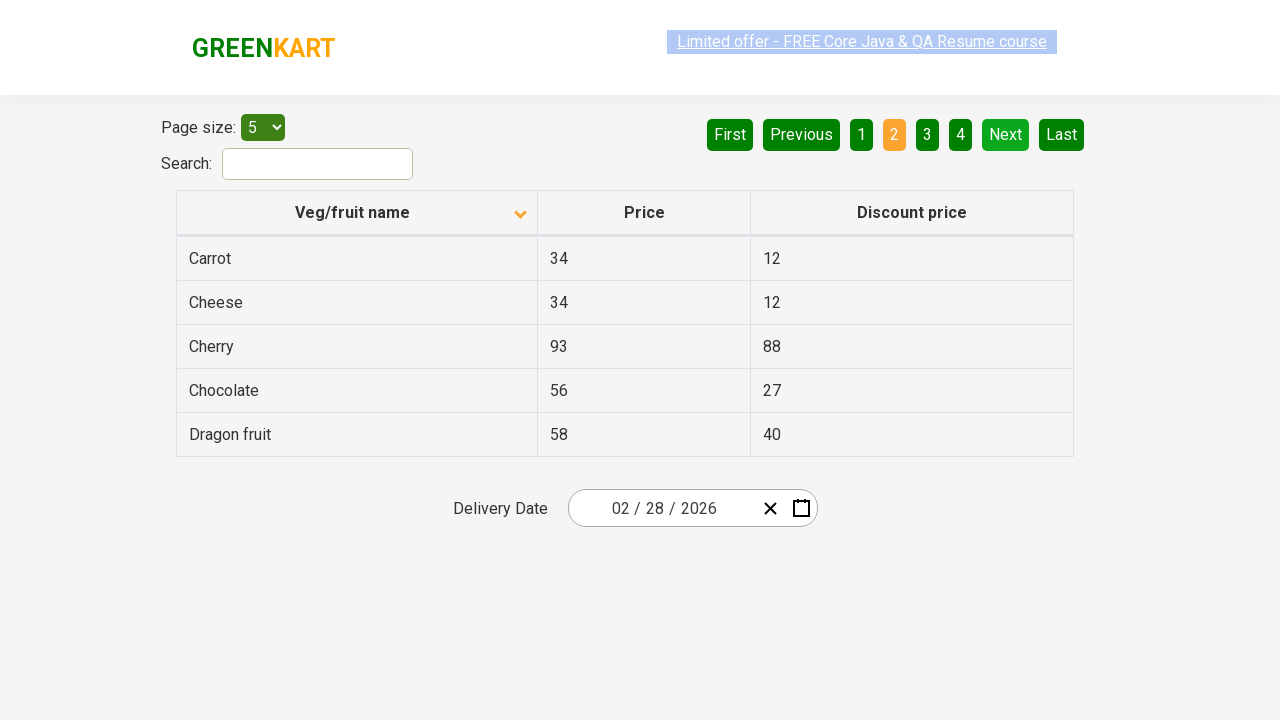

Waited 500ms for table to update
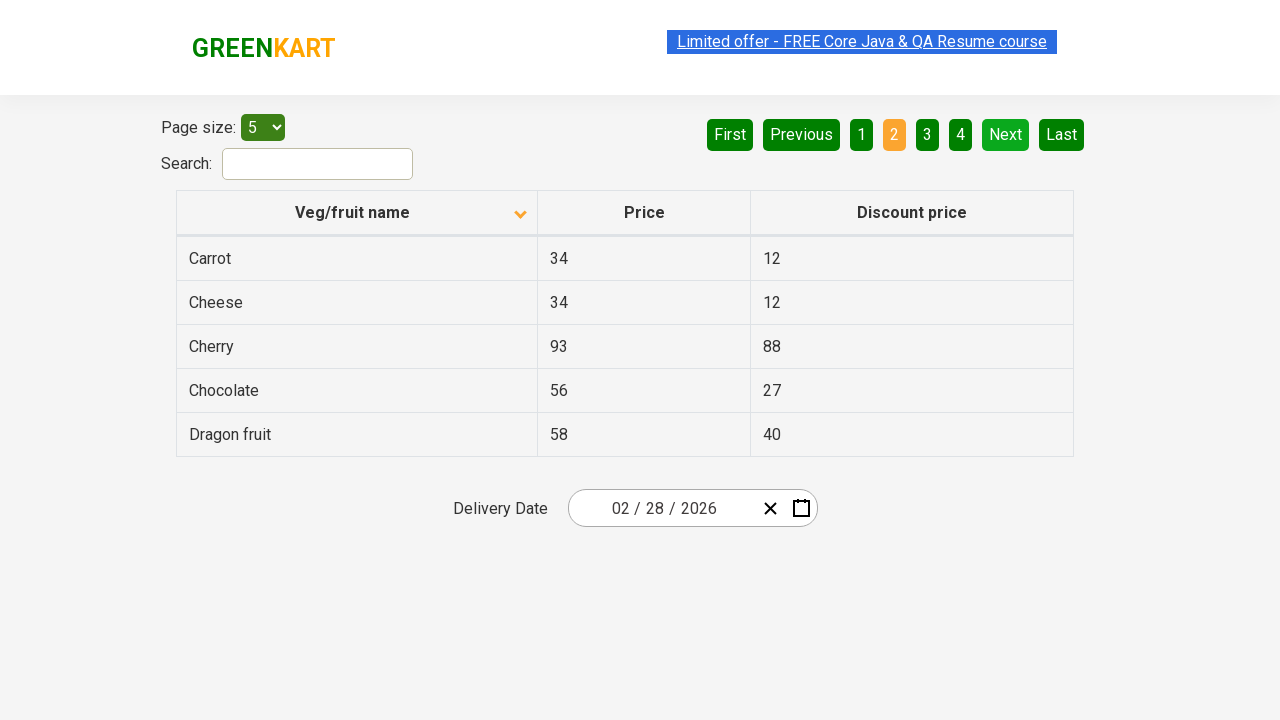

Checked page 2 for 'Strawberry' - found: False
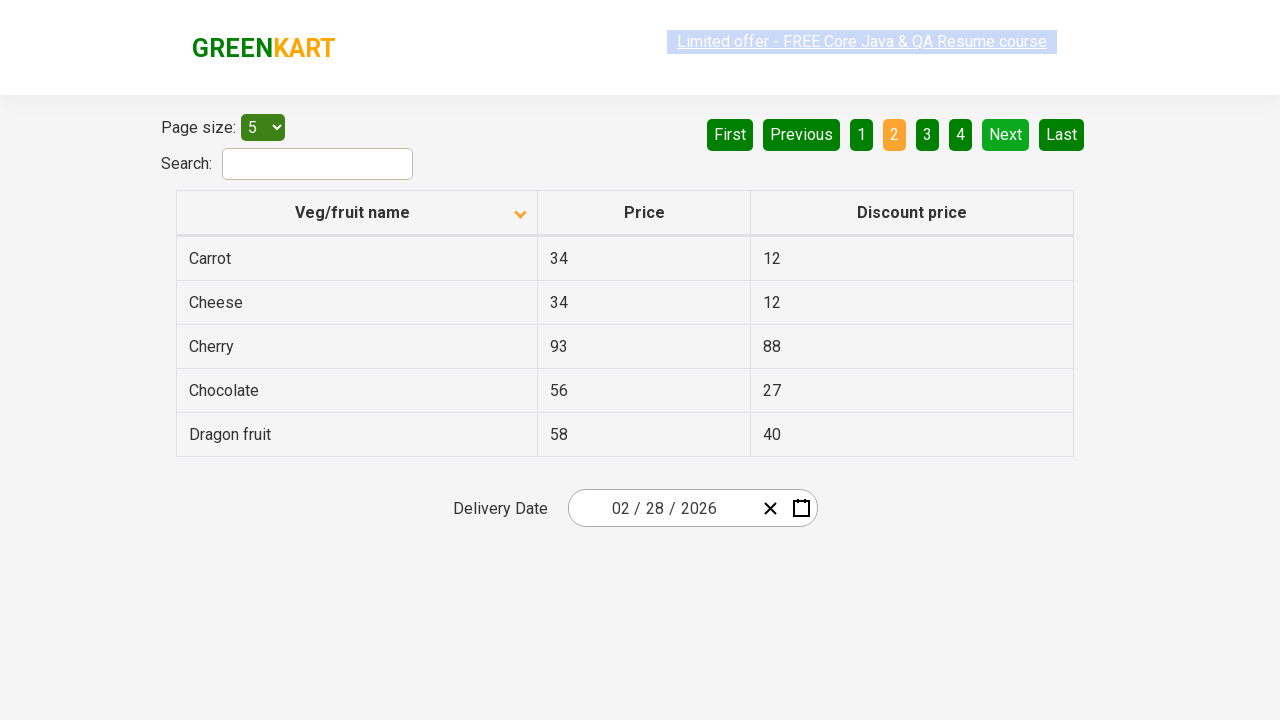

Clicked Next button to navigate to next page at (1006, 134) on [aria-label='Next']
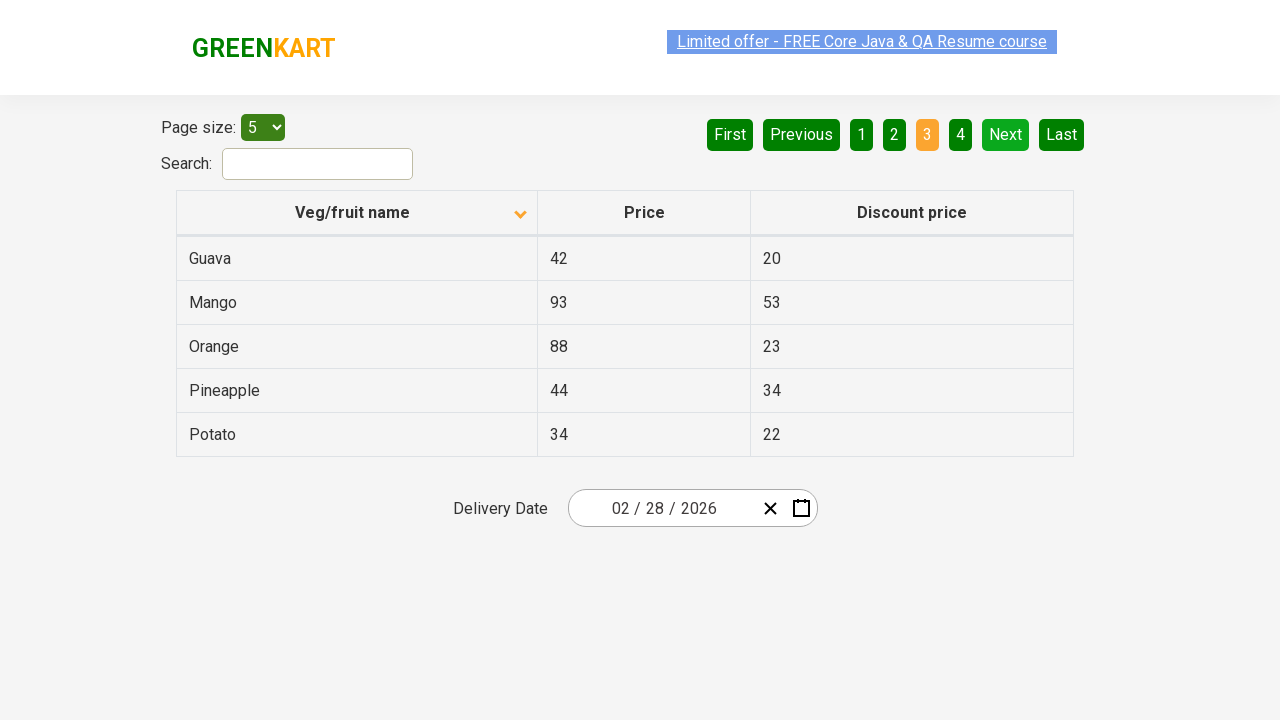

Waited 500ms for table to update
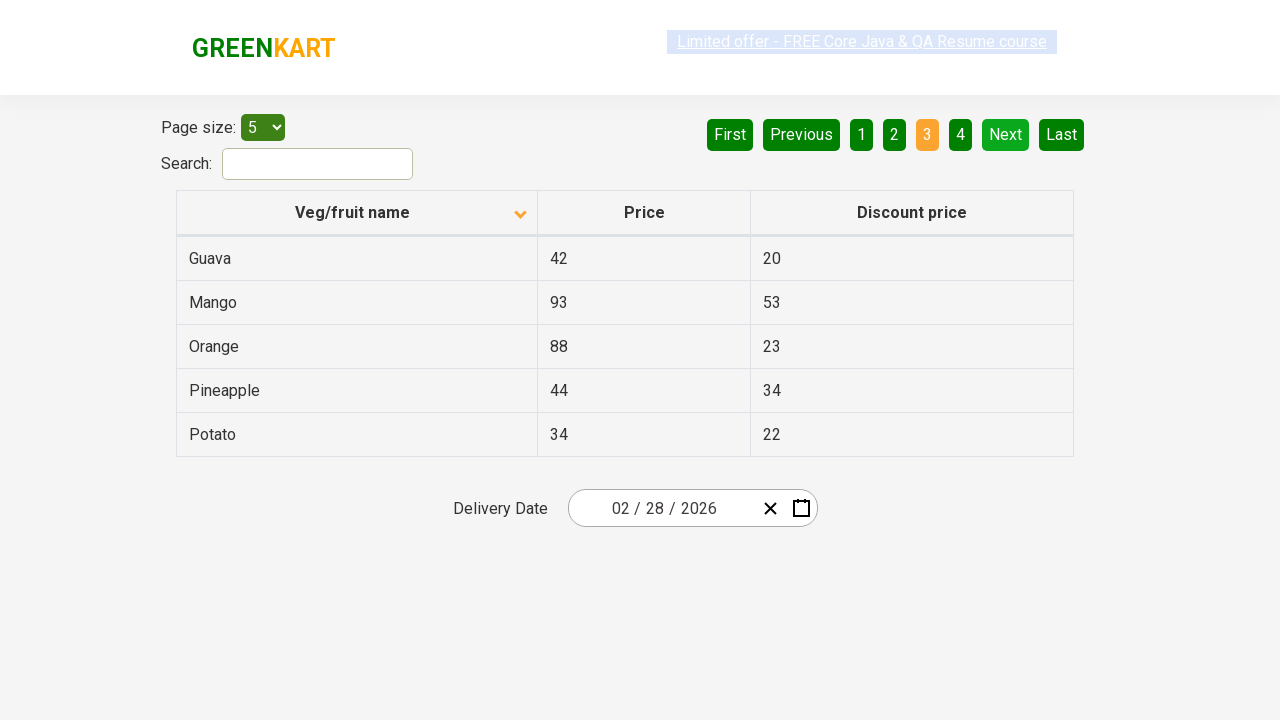

Checked page 3 for 'Strawberry' - found: False
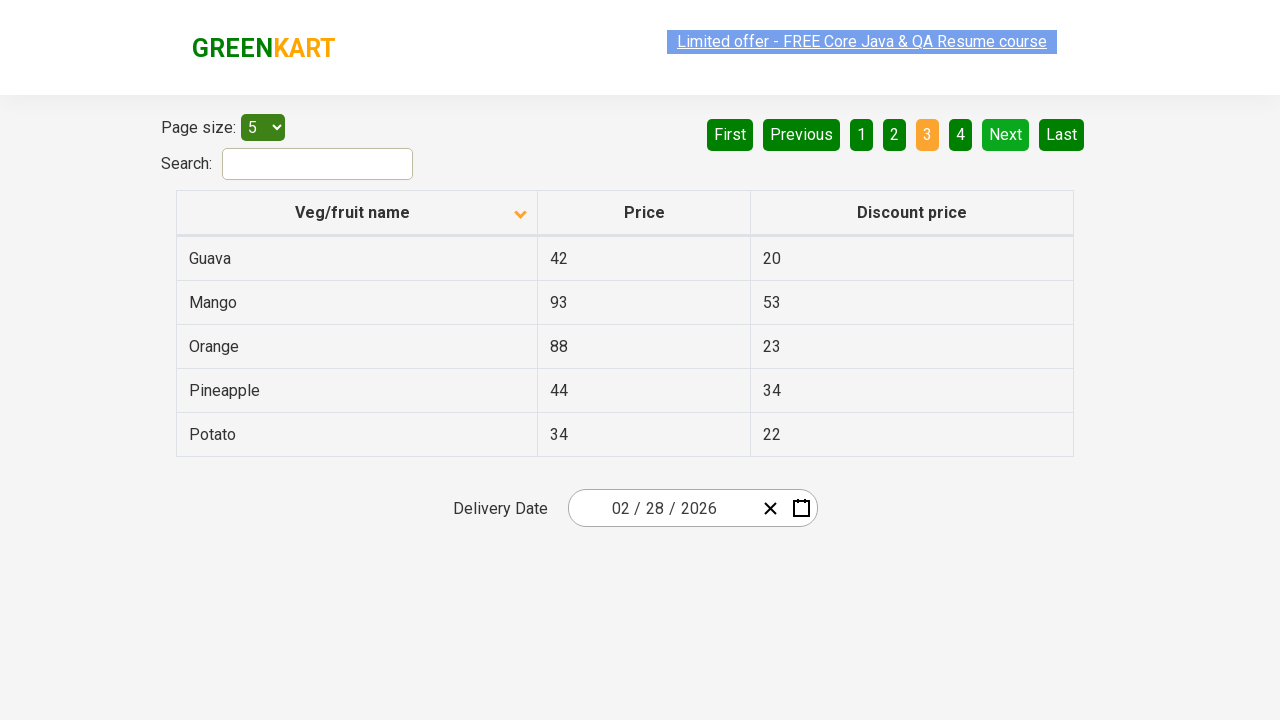

Clicked Next button to navigate to next page at (1006, 134) on [aria-label='Next']
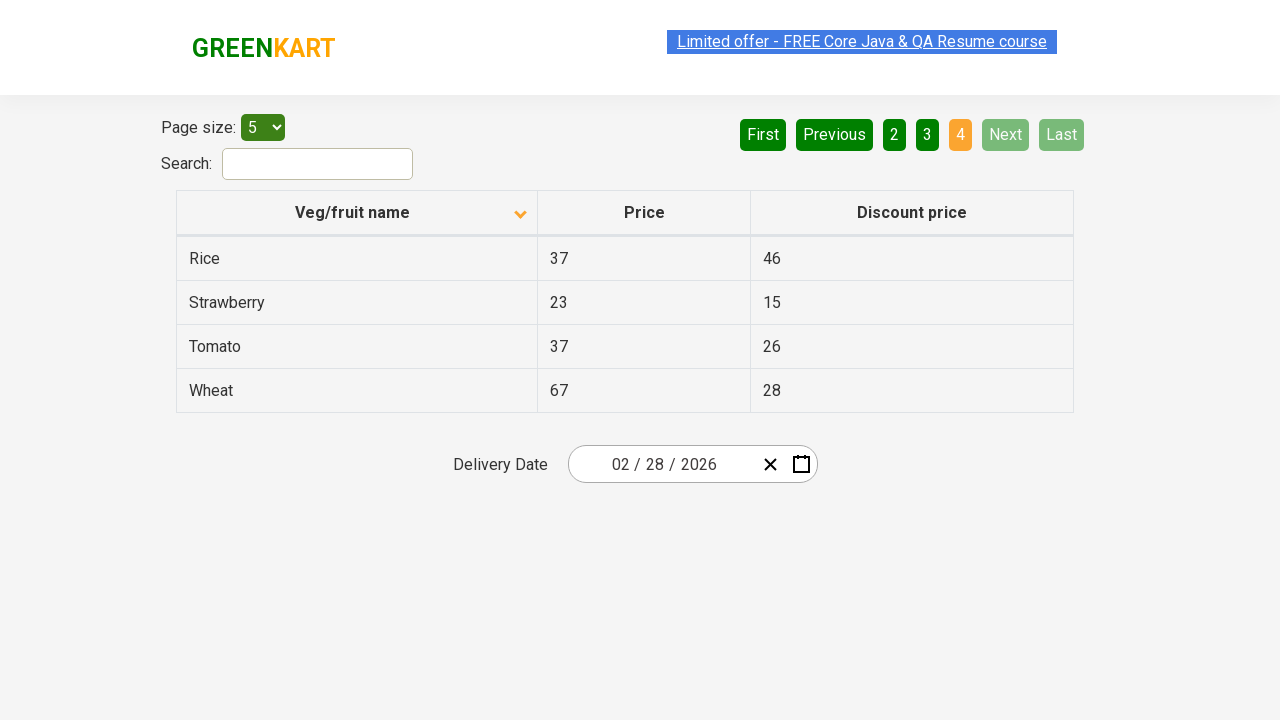

Waited 500ms for table to update
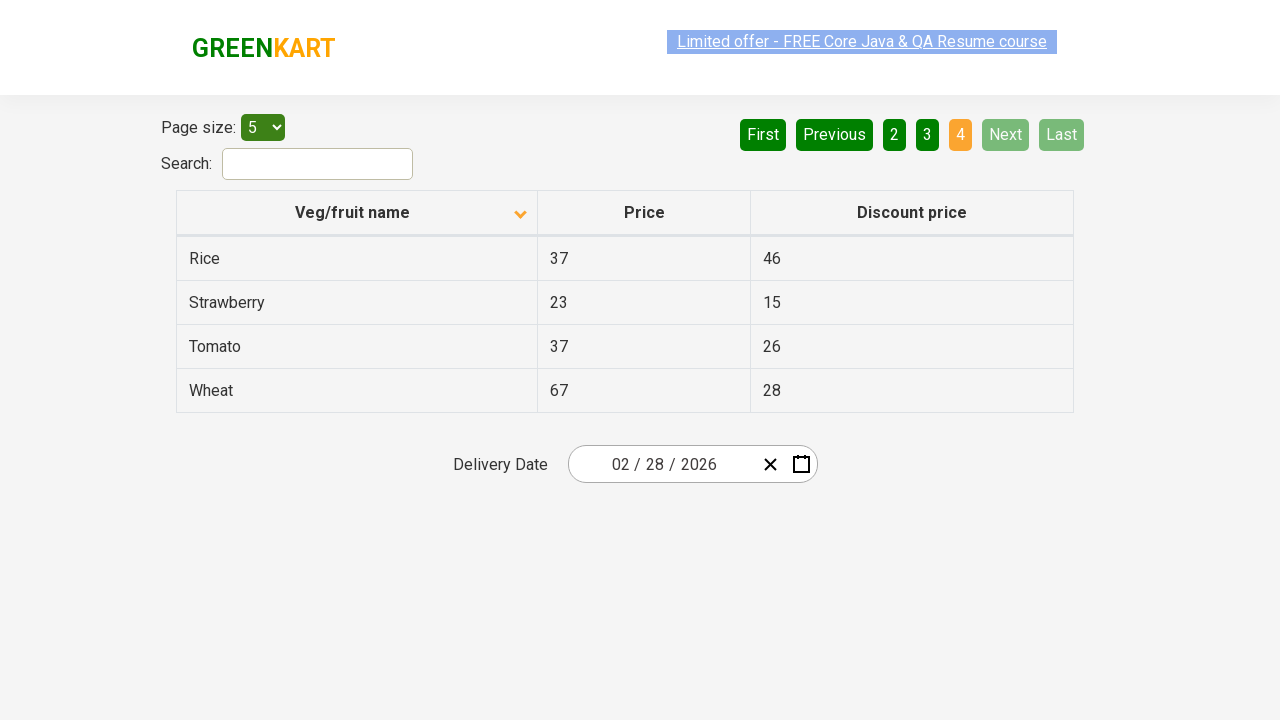

Checked page 4 for 'Strawberry' - found: True
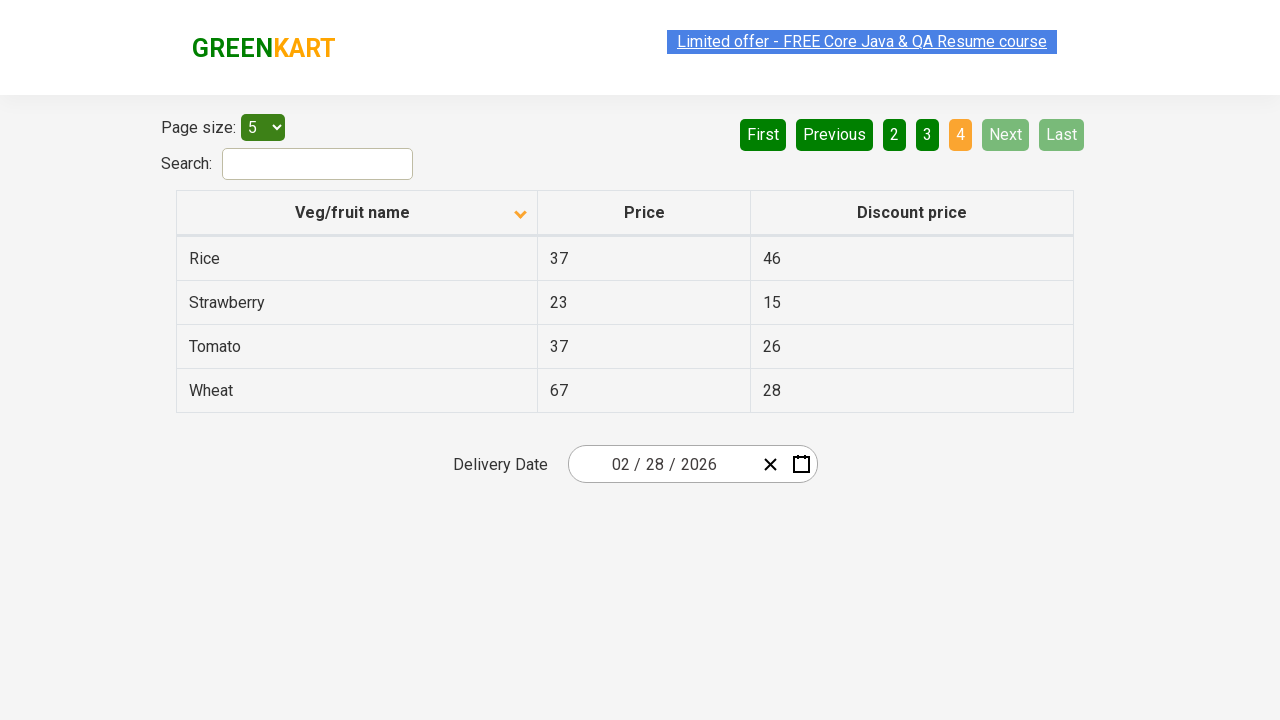

Verified 'Strawberry' item is visible in the table
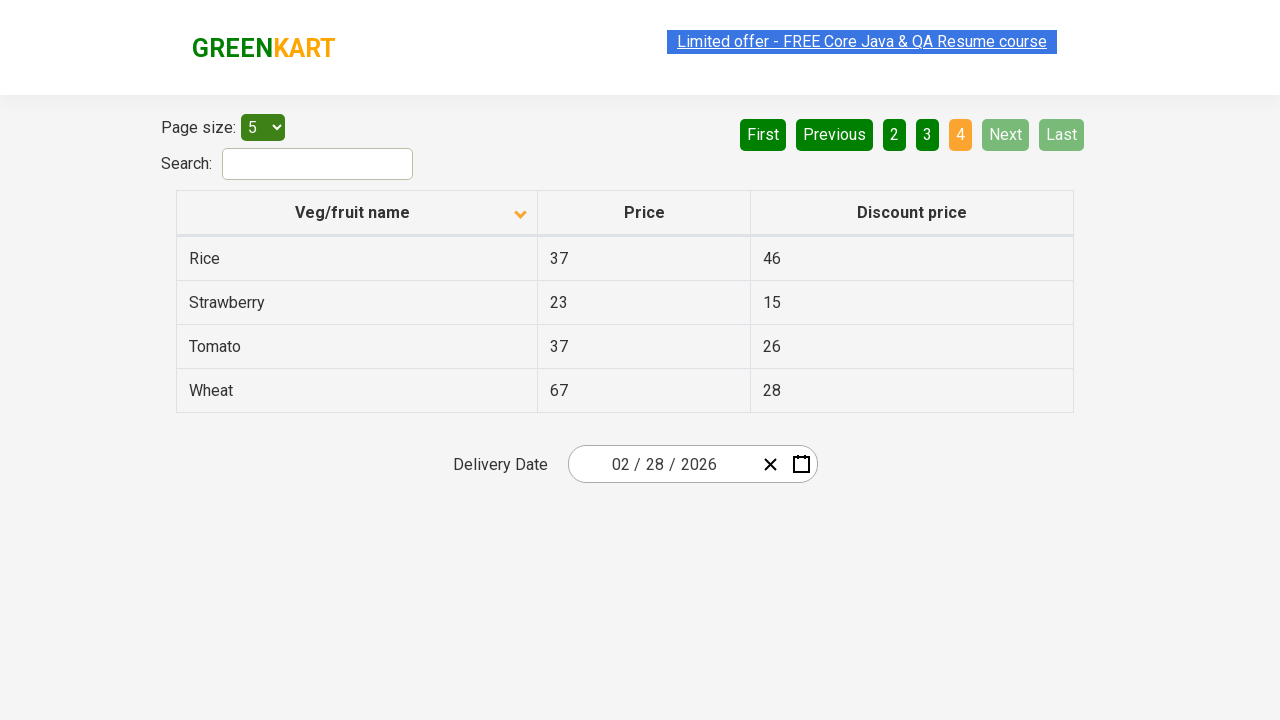

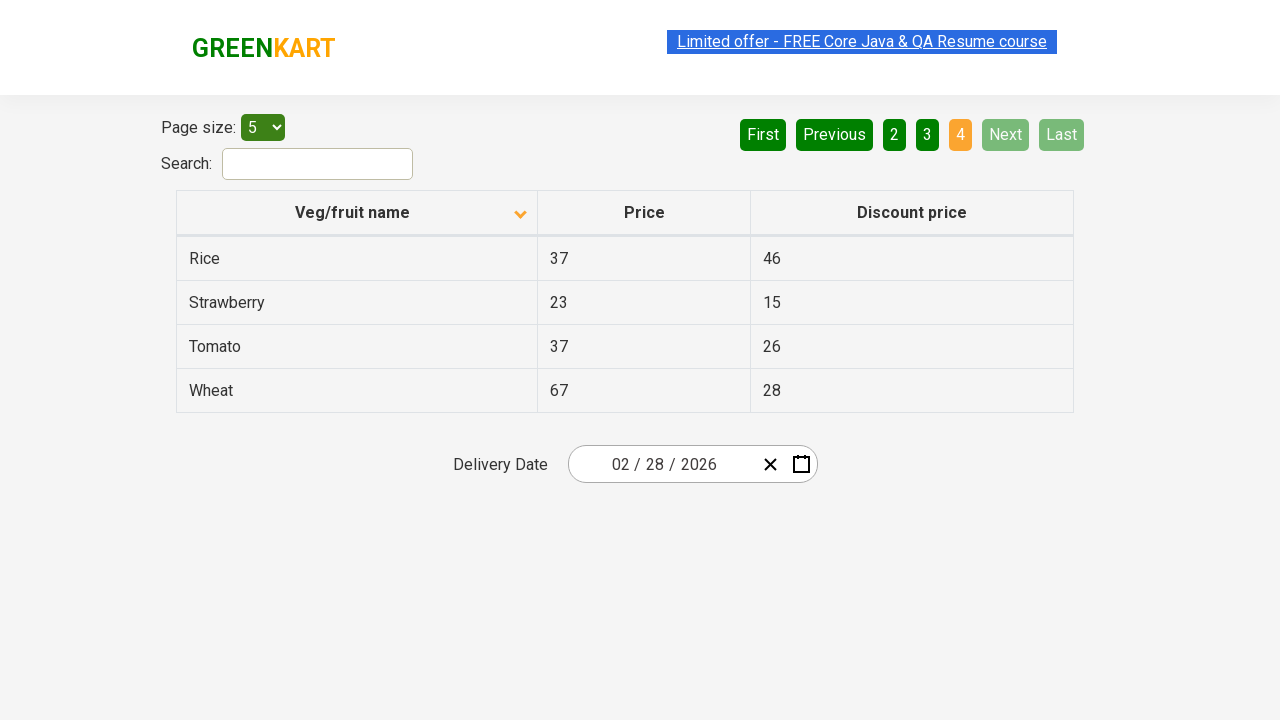